Demonstrates various browser interactions including clicking a button to add elements, filling a number input field, scrolling the page, and handling JavaScript alerts across multiple test pages.

Starting URL: https://the-internet.herokuapp.com/add_remove_elements/

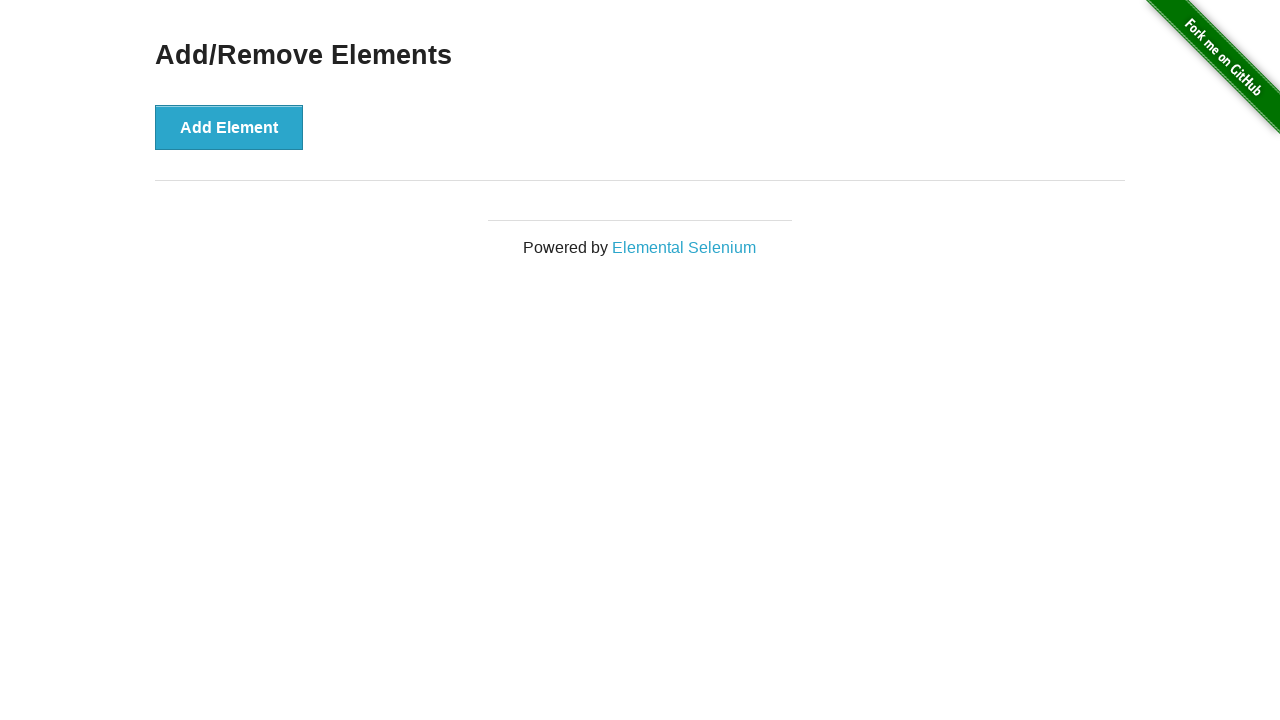

Clicked 'Add Element' button on add/remove elements page at (229, 127) on xpath=//button[text()='Add Element']
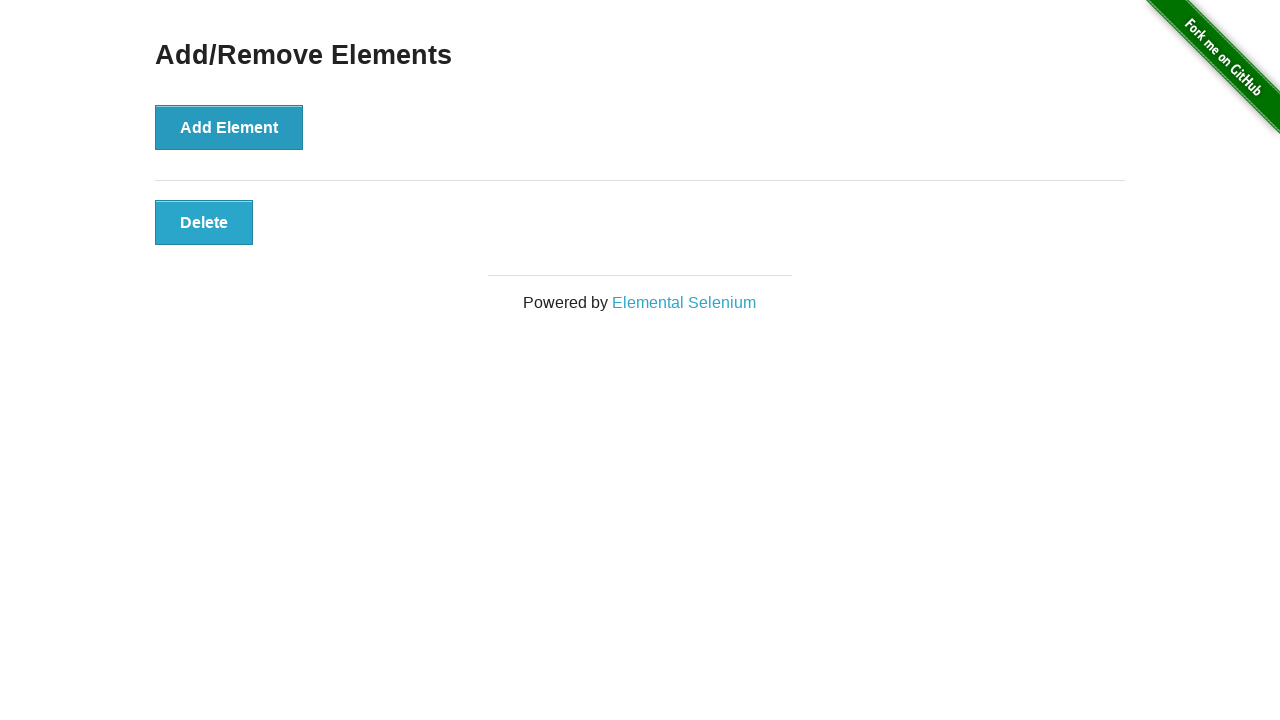

Navigated to inputs page
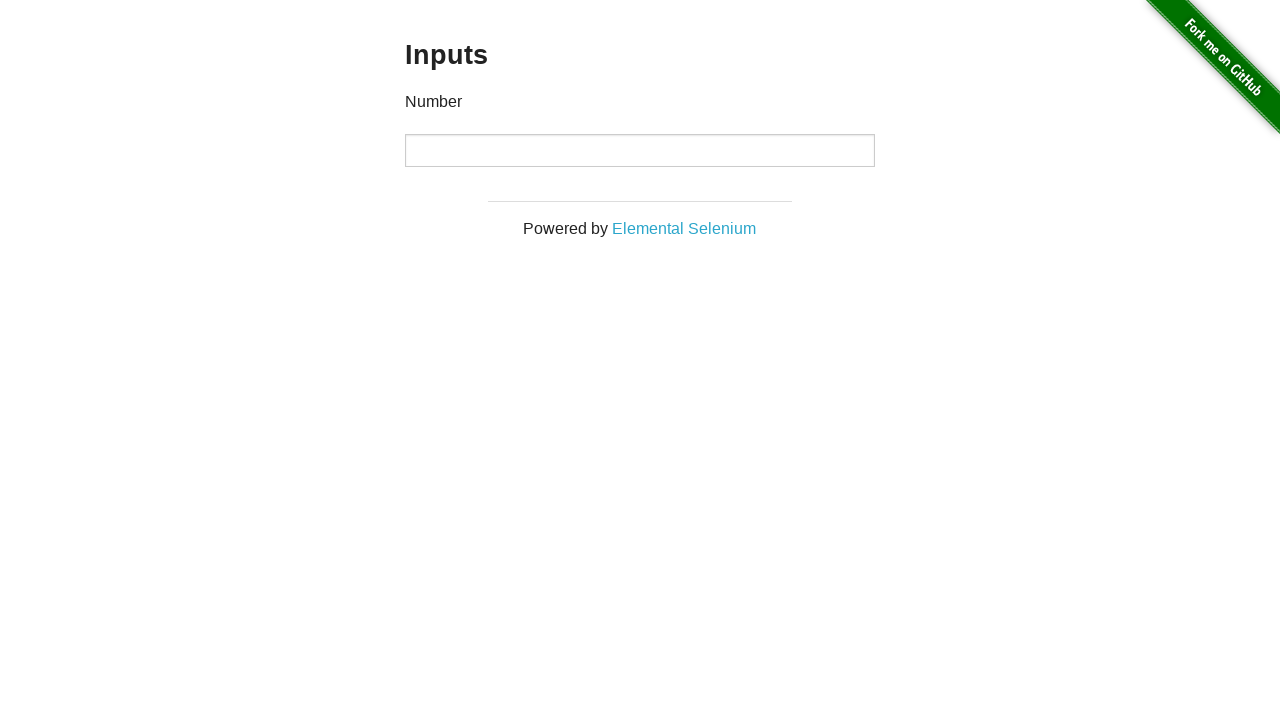

Filled number input field with '1234' on input[type='number']
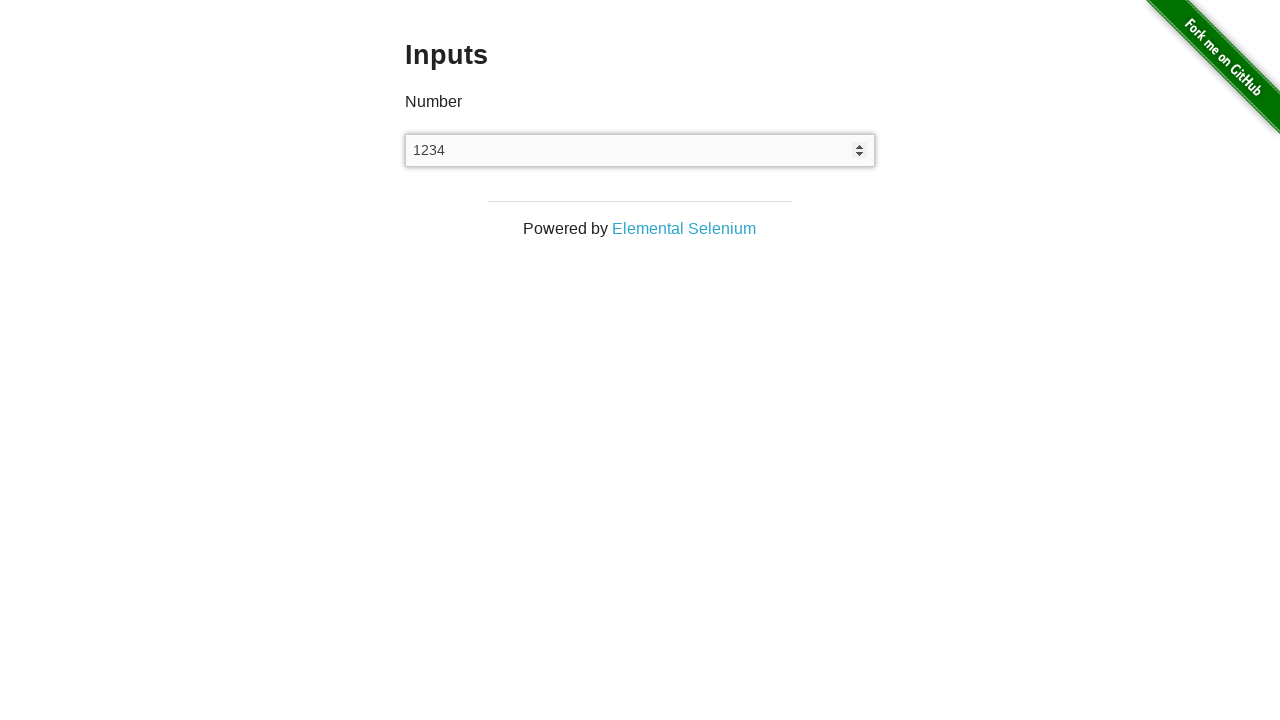

Navigated to Selenium dev site
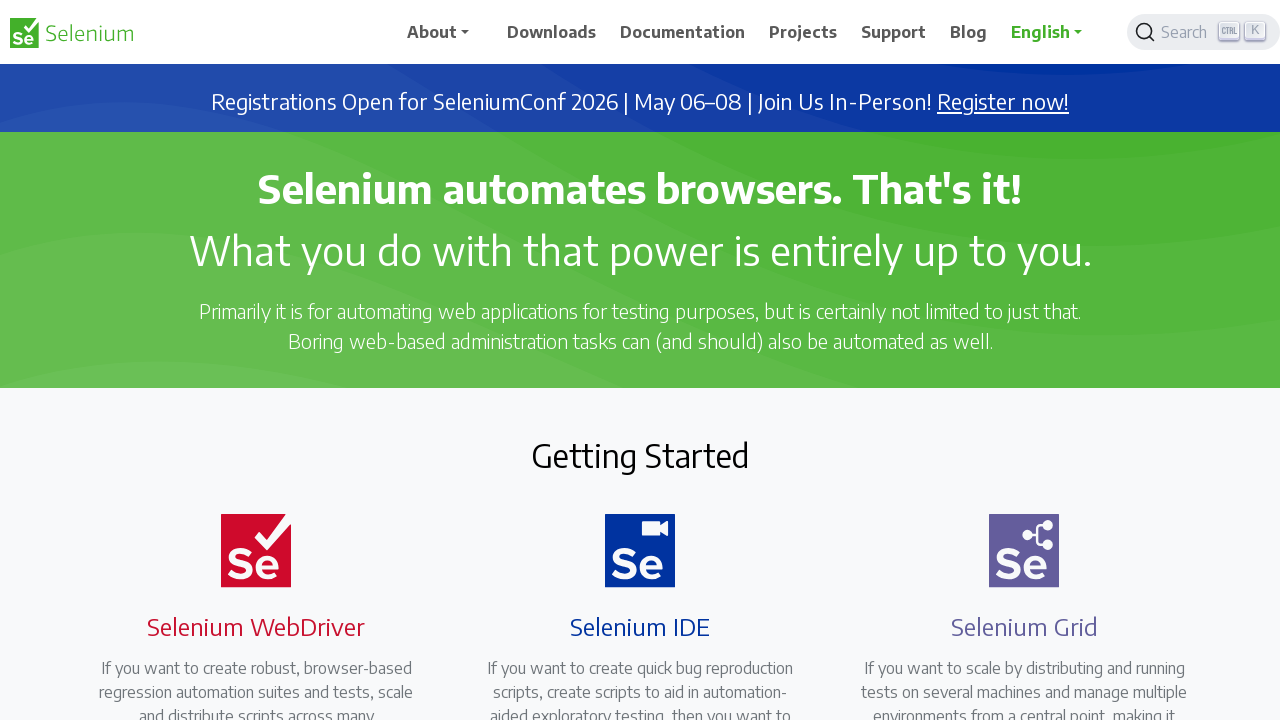

Verified heading element exists on Selenium site
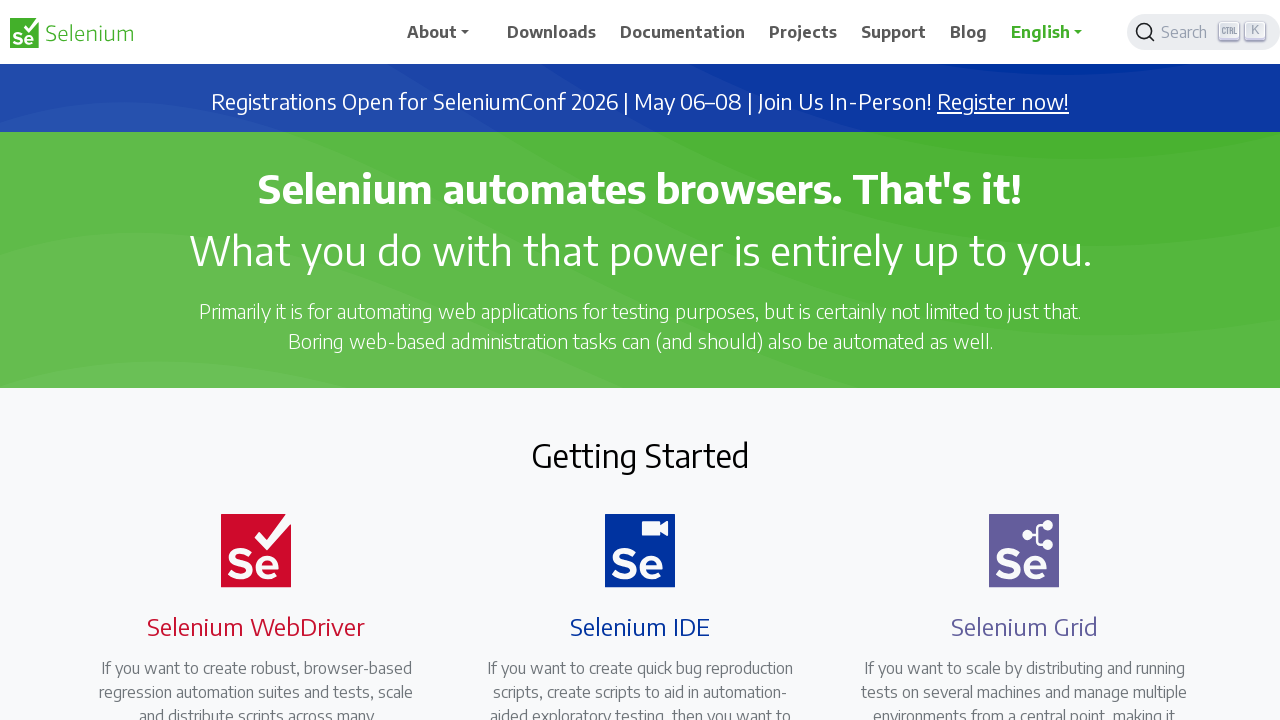

Scrolled page down by 500 pixels
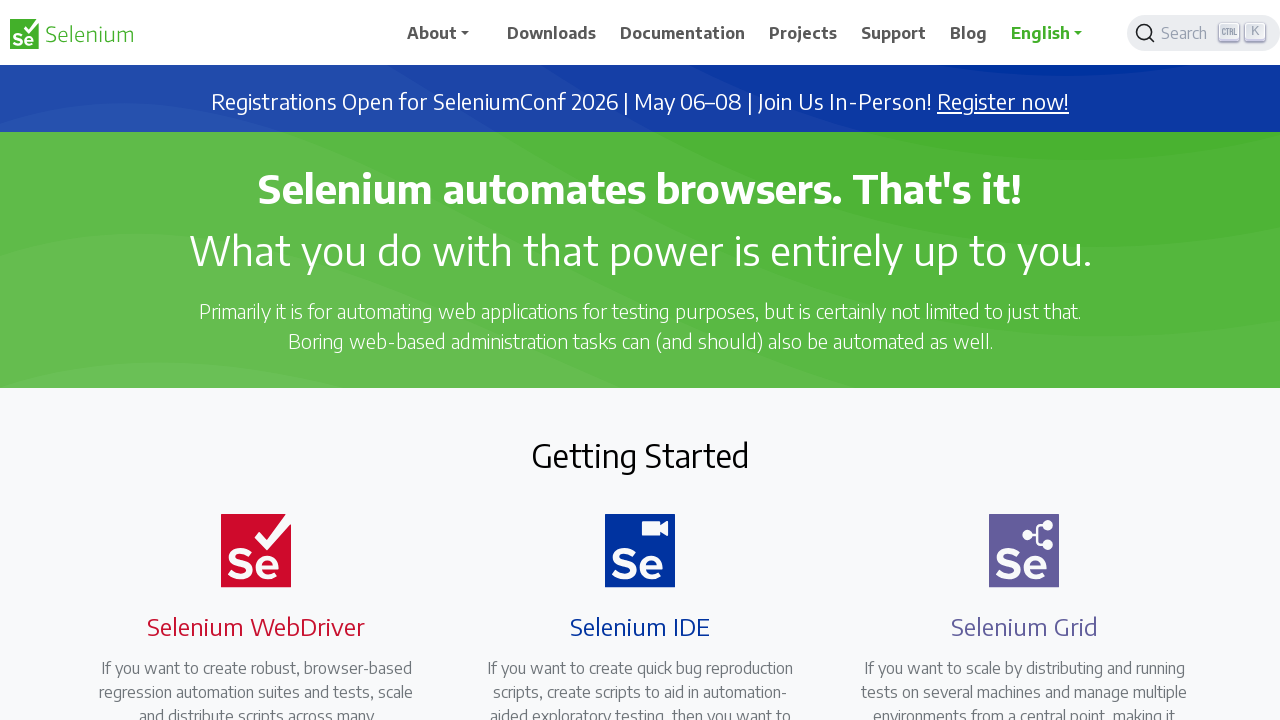

Triggered JavaScript alert with message 'Akash'
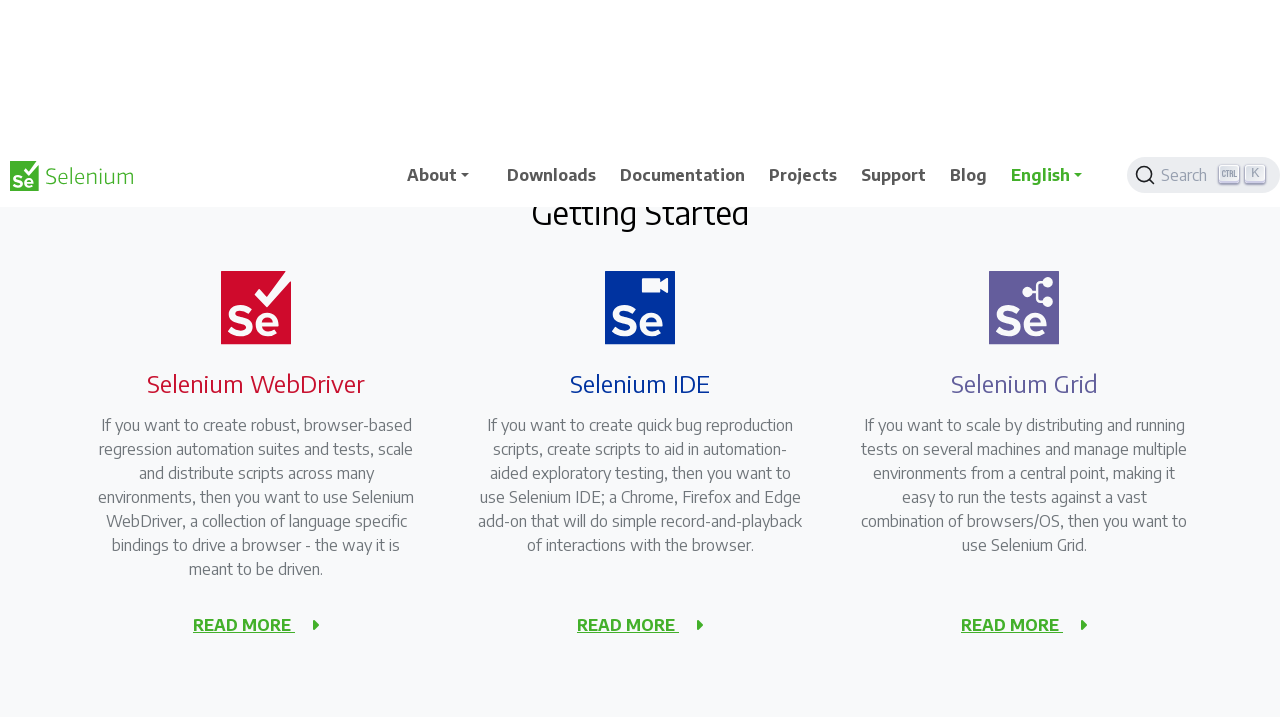

Set up dialog handler to accept alerts
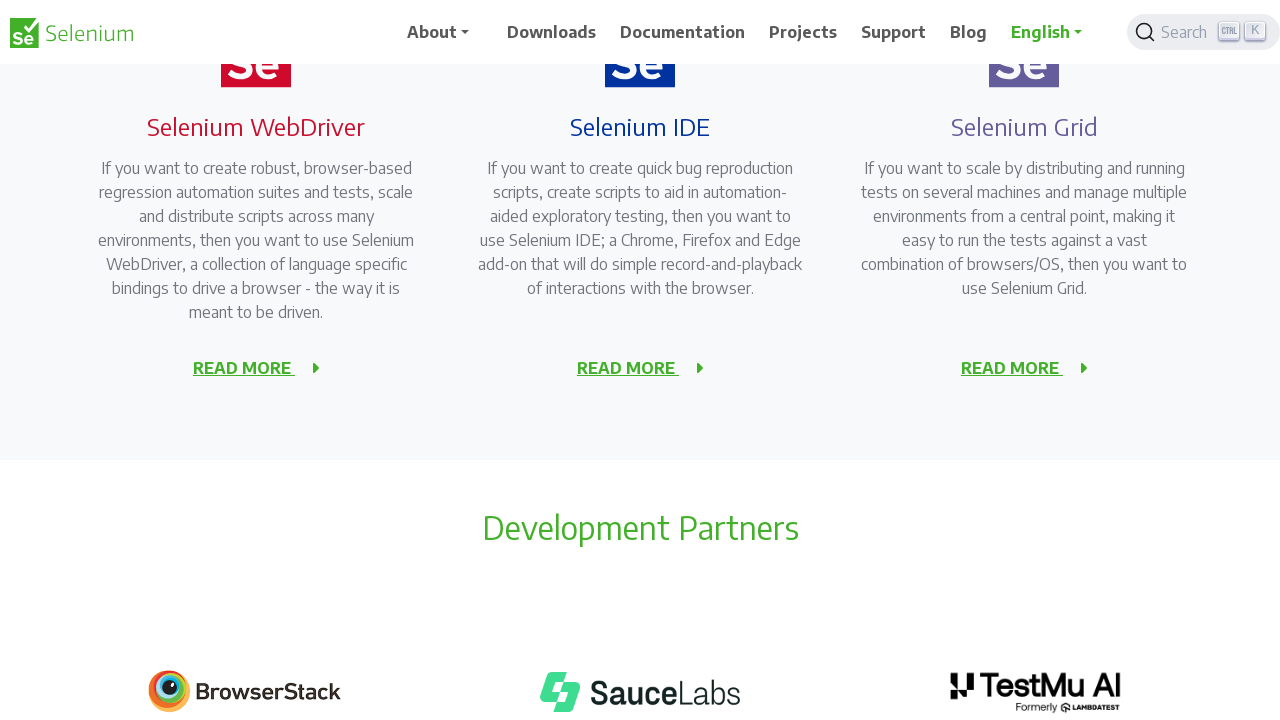

Waited 1000 milliseconds for alert handling
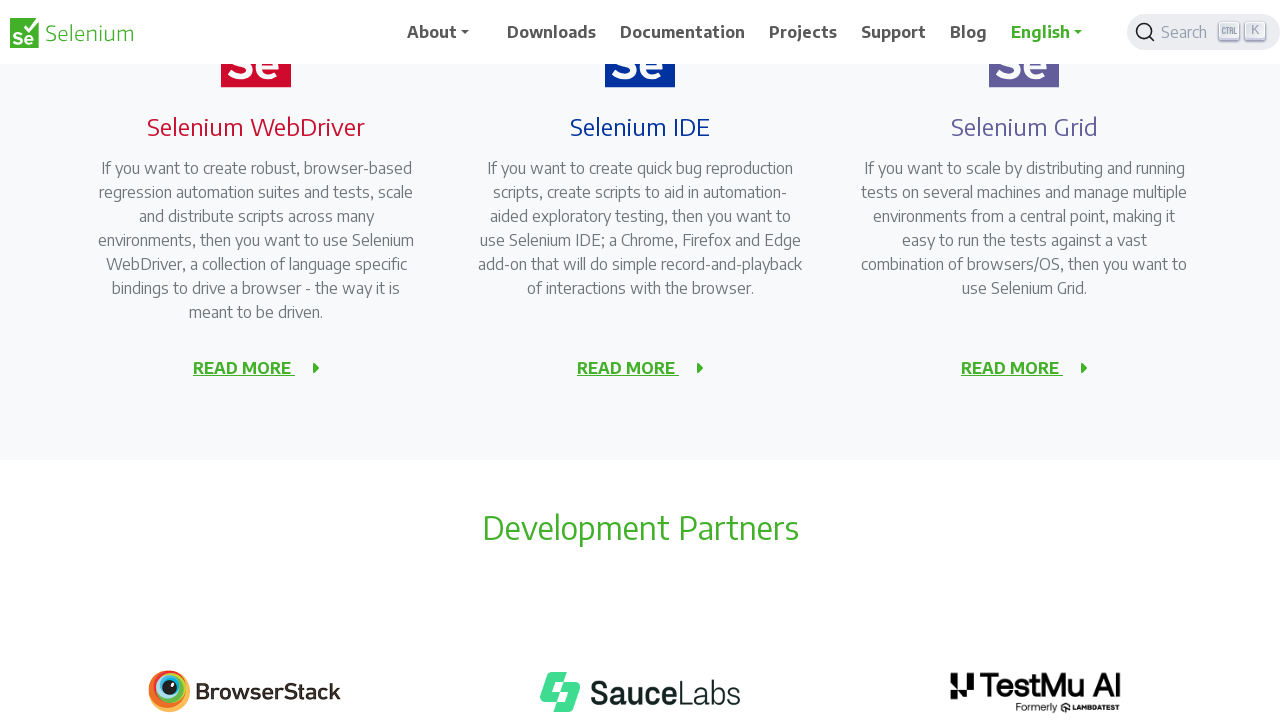

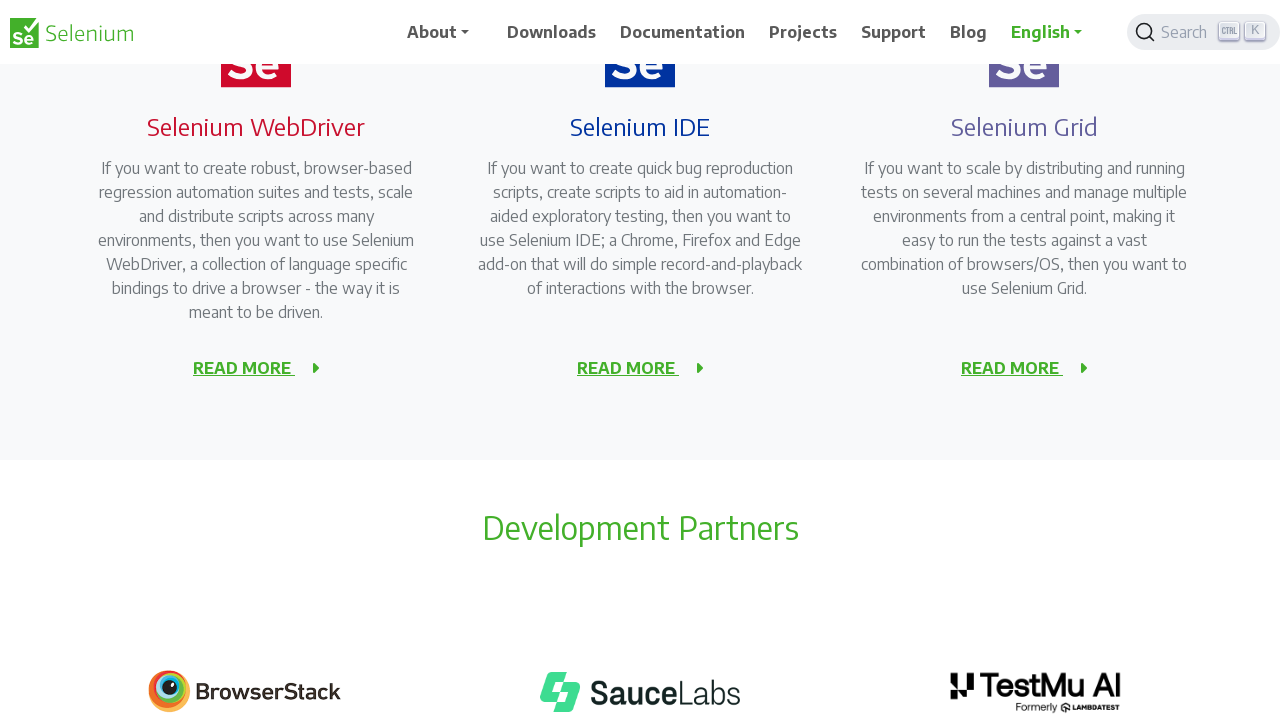